Tests basic assertion success scenario on Python.org homepage

Starting URL: https://www.python.org/

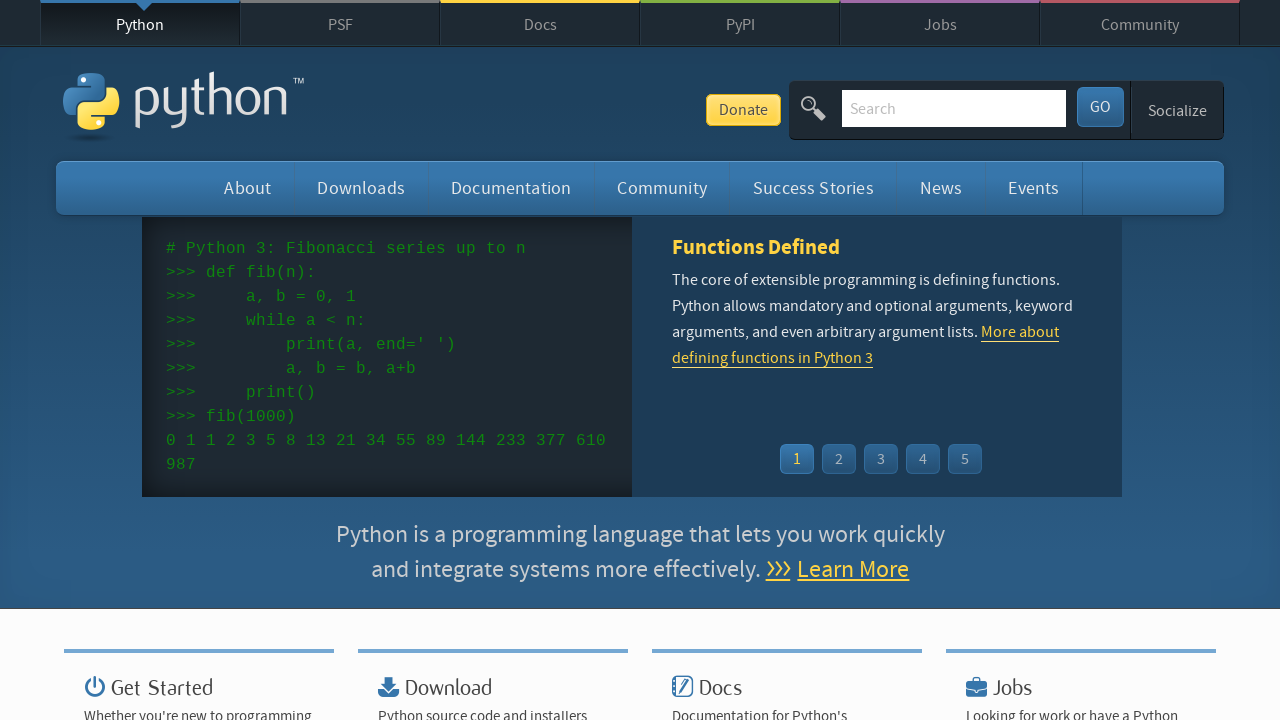

Basic assertion passed
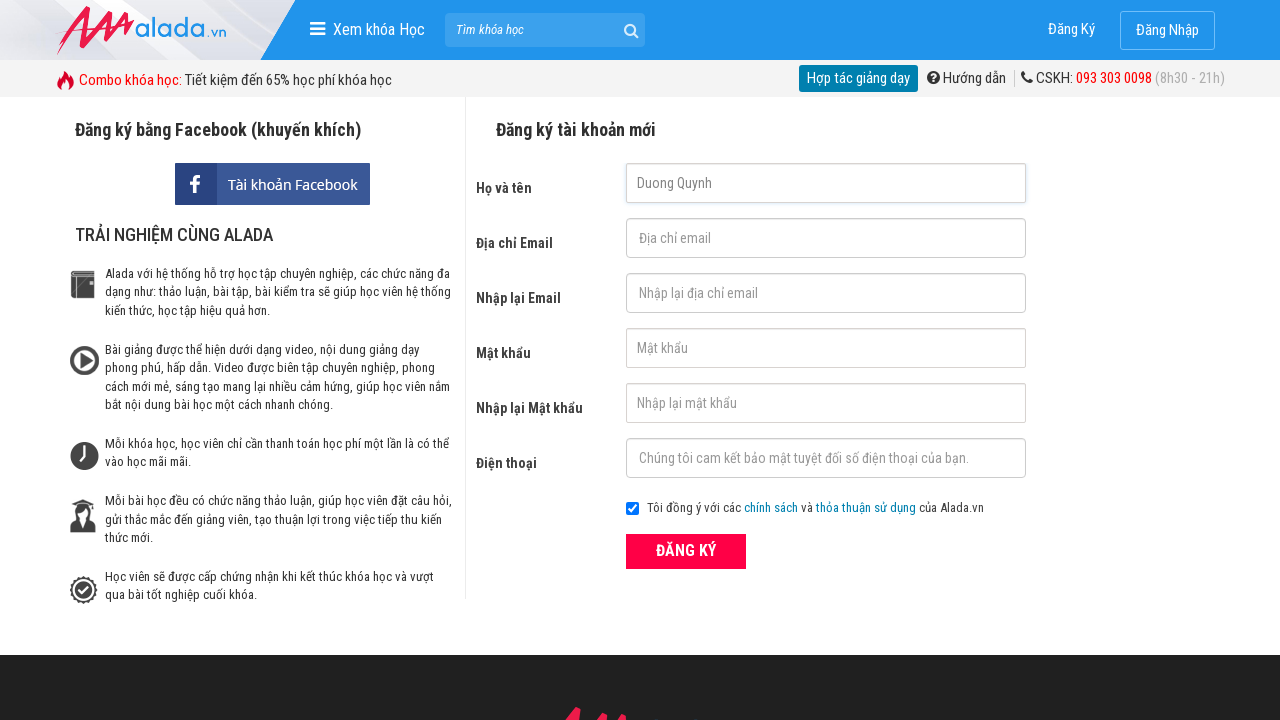

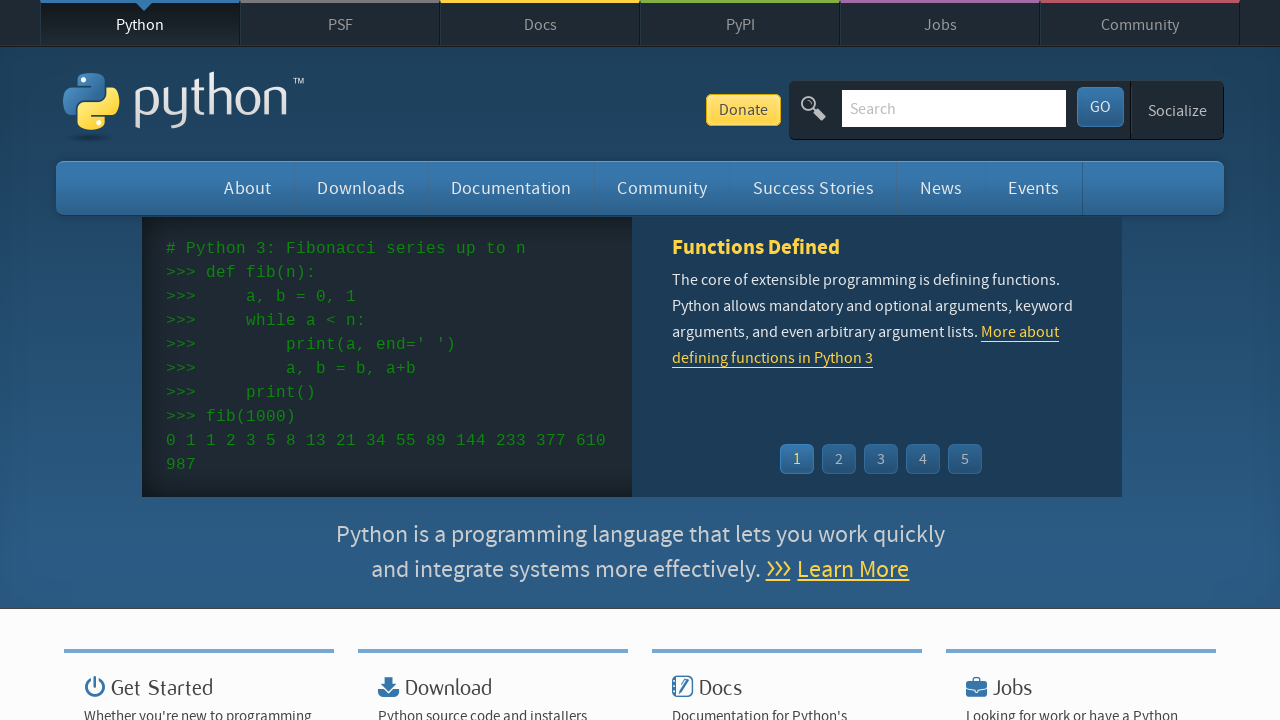